Tests table sorting functionality by clicking on the "Veg/fruit name" column header to sort the vegetables/fruits alphabetically

Starting URL: https://rahulshettyacademy.com/seleniumPractise/#/offers/

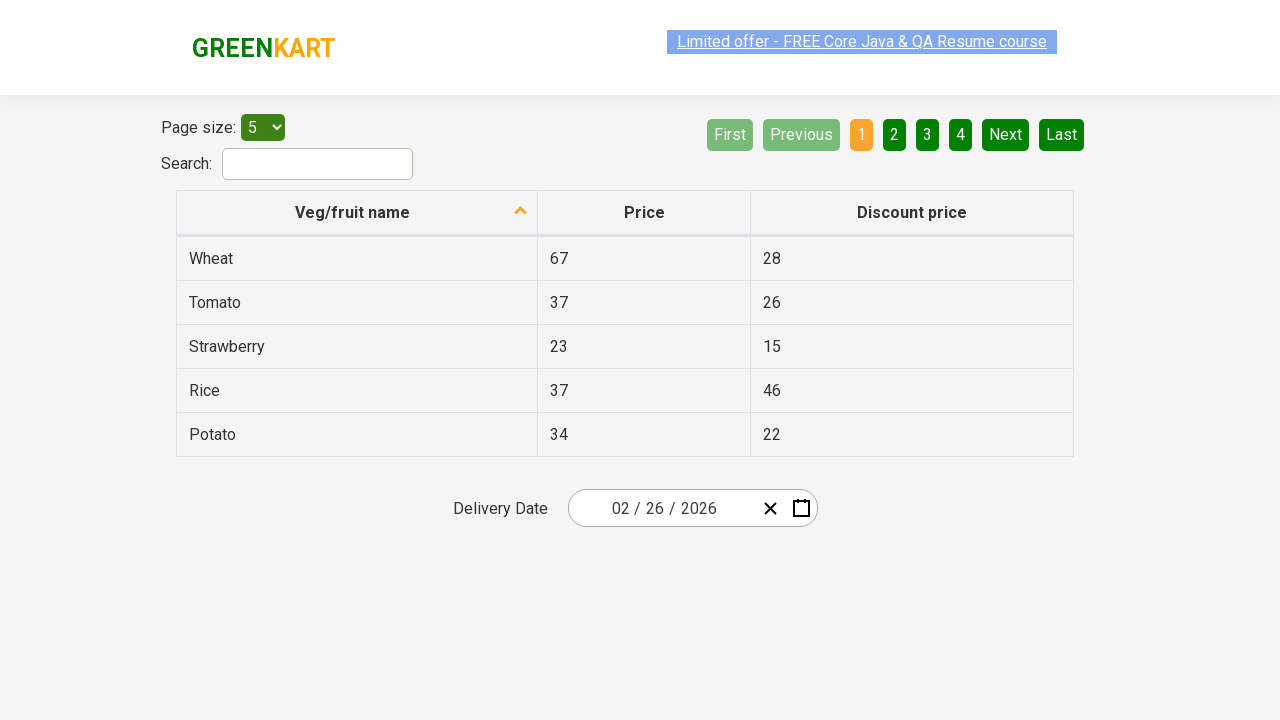

Clicked on 'Veg/fruit name' column header to sort vegetables/fruits alphabetically at (353, 212) on xpath=//span[text()='Veg/fruit name']
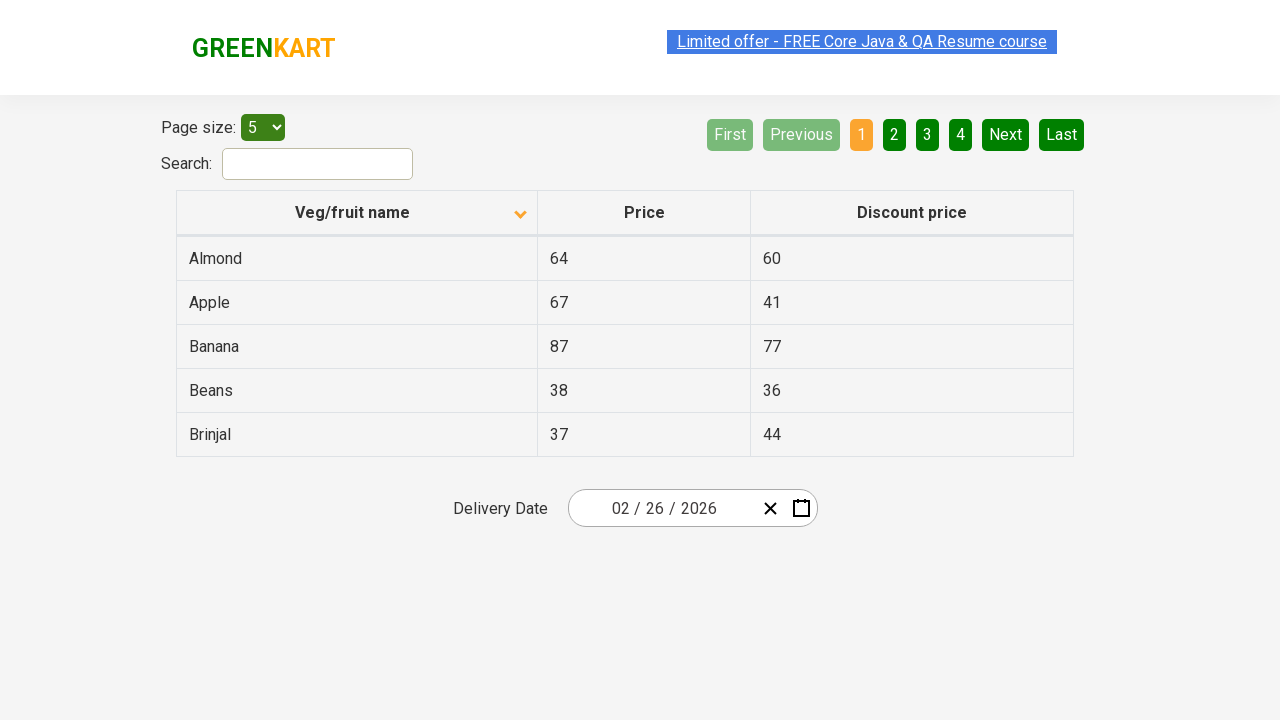

Waited for table sorting animation to complete
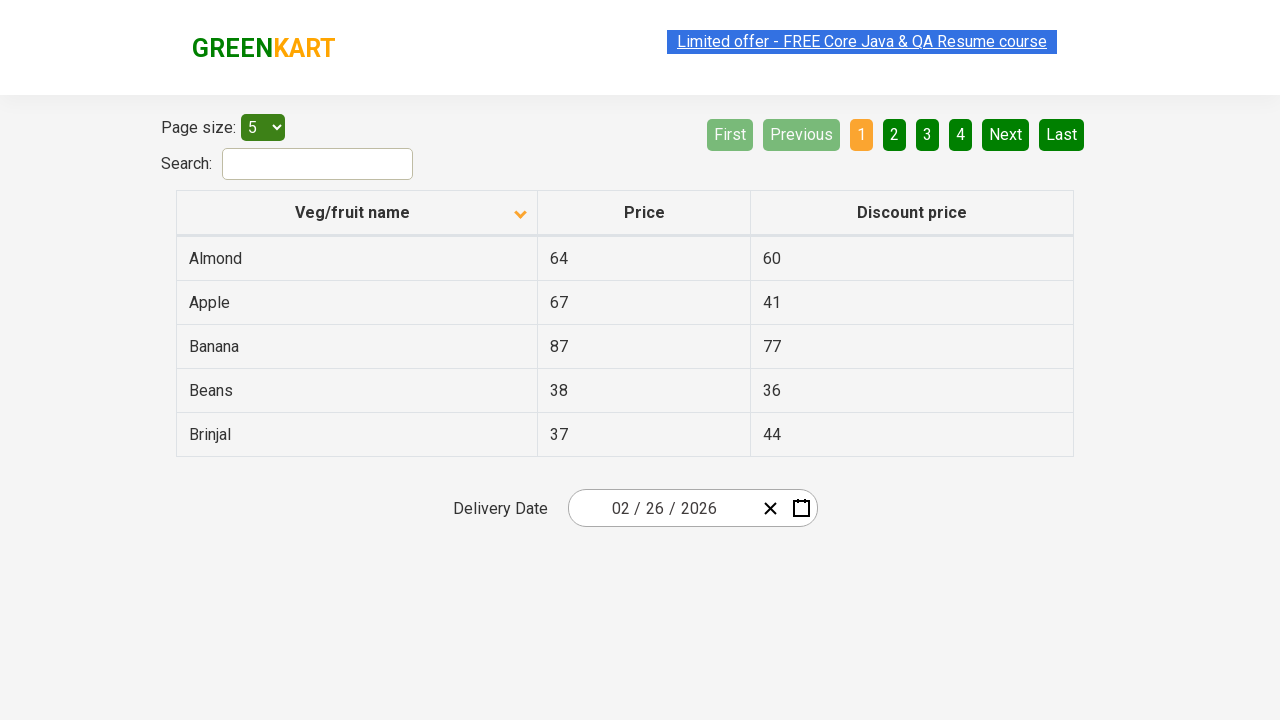

Verified that table cells are present after sorting
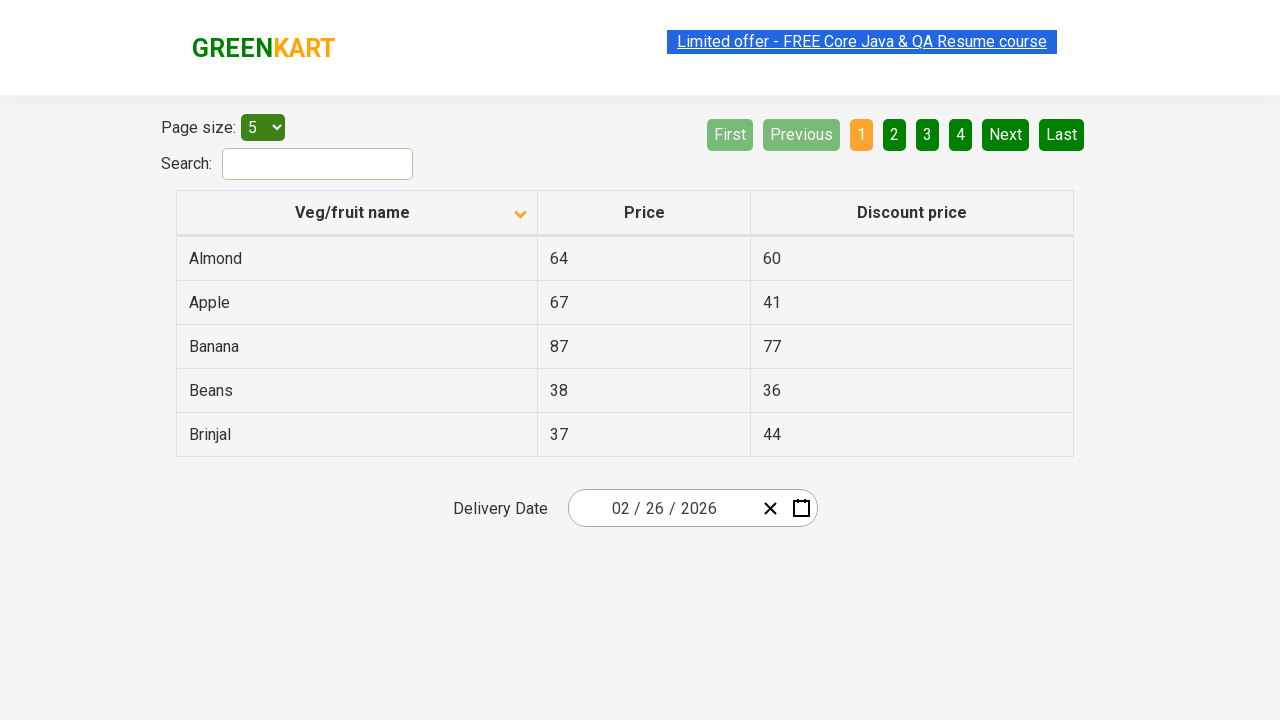

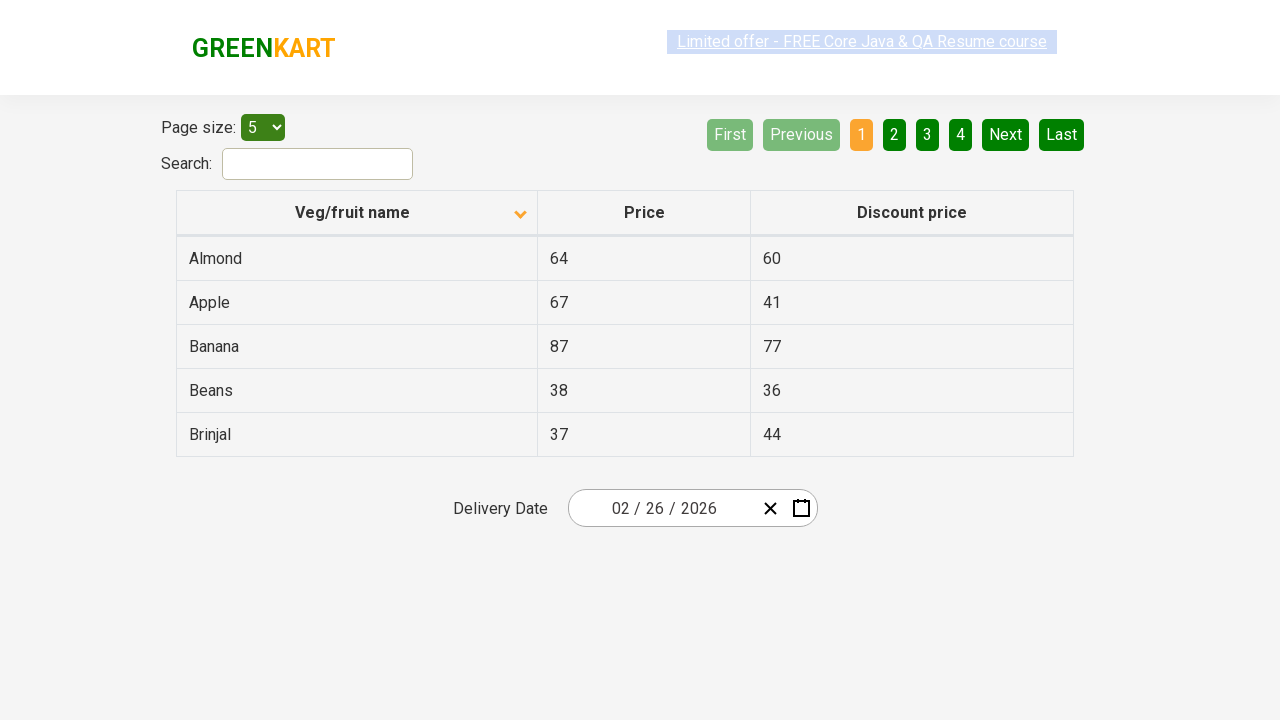